Tests adding two items to cart and then deleting both items, verifying the cart becomes empty.

Starting URL: https://www.demoblaze.com/index.html

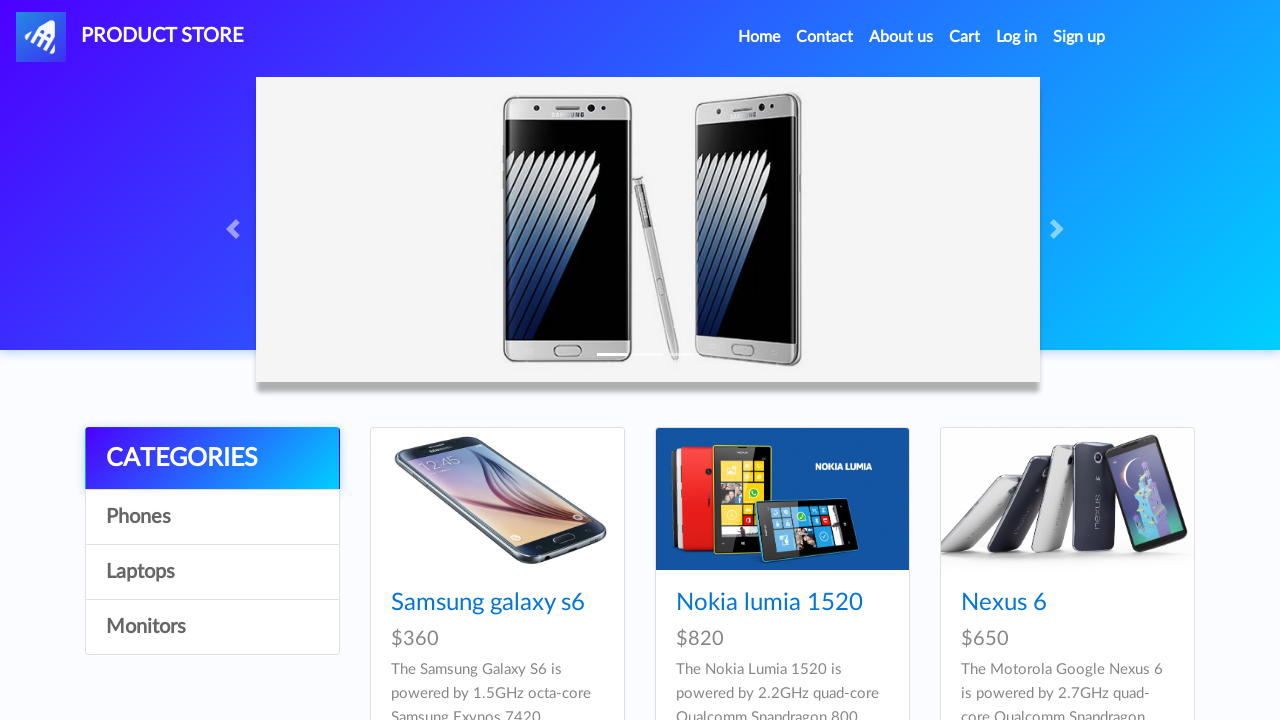

Clicked on Samsung Galaxy S6 product at (488, 603) on text=Samsung galaxy s6
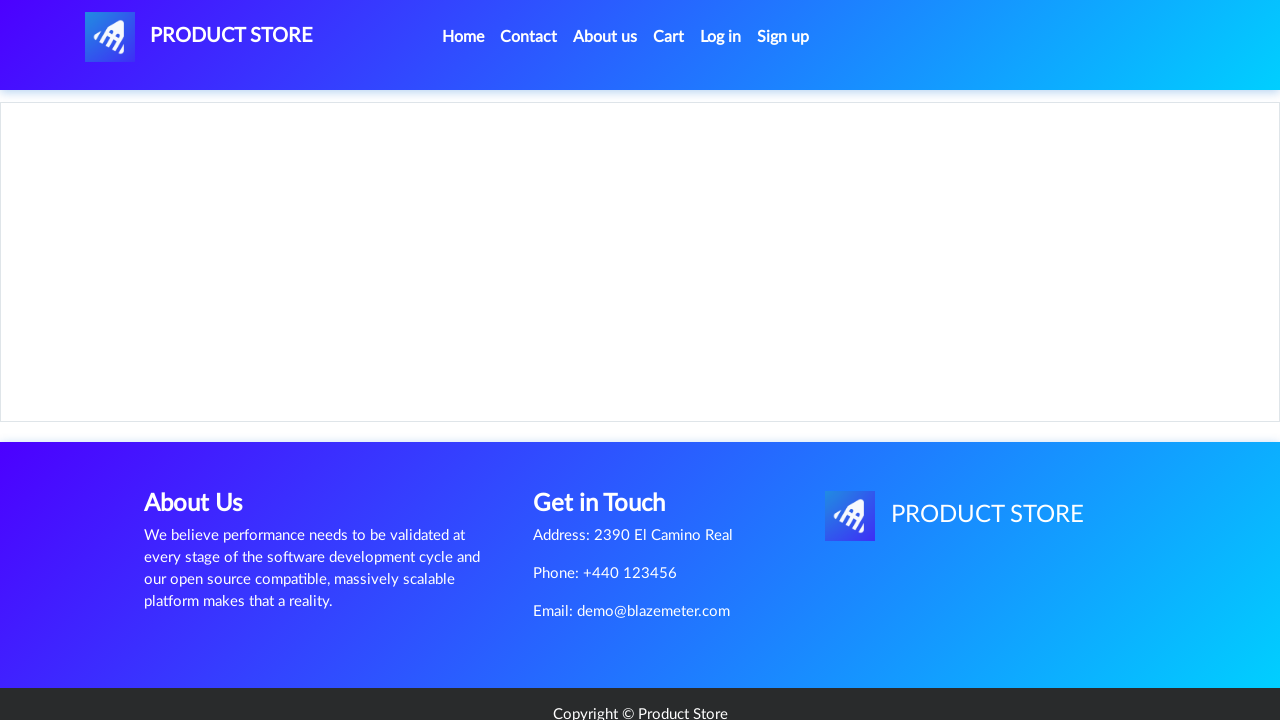

Clicked add to cart button for Samsung Galaxy S6 at (610, 440) on a.btn.btn-success.btn-lg
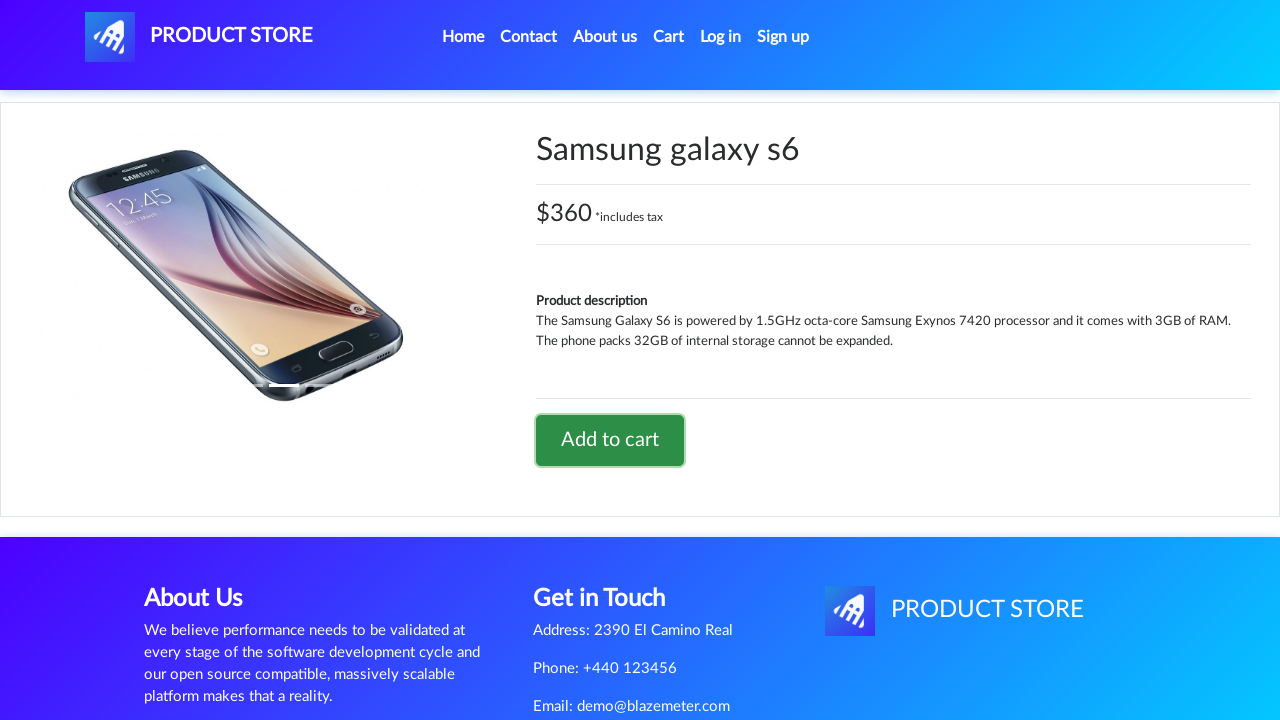

Set up dialog handler to accept alerts
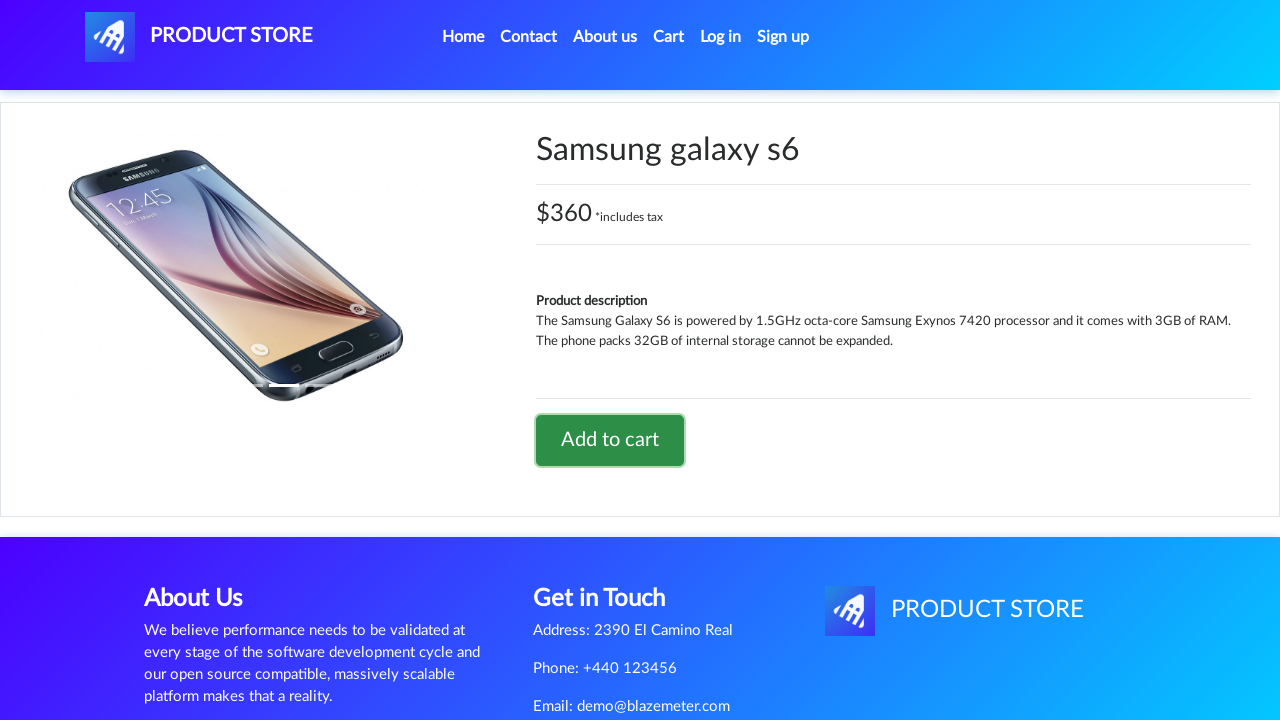

Waited 2 seconds after adding first item to cart
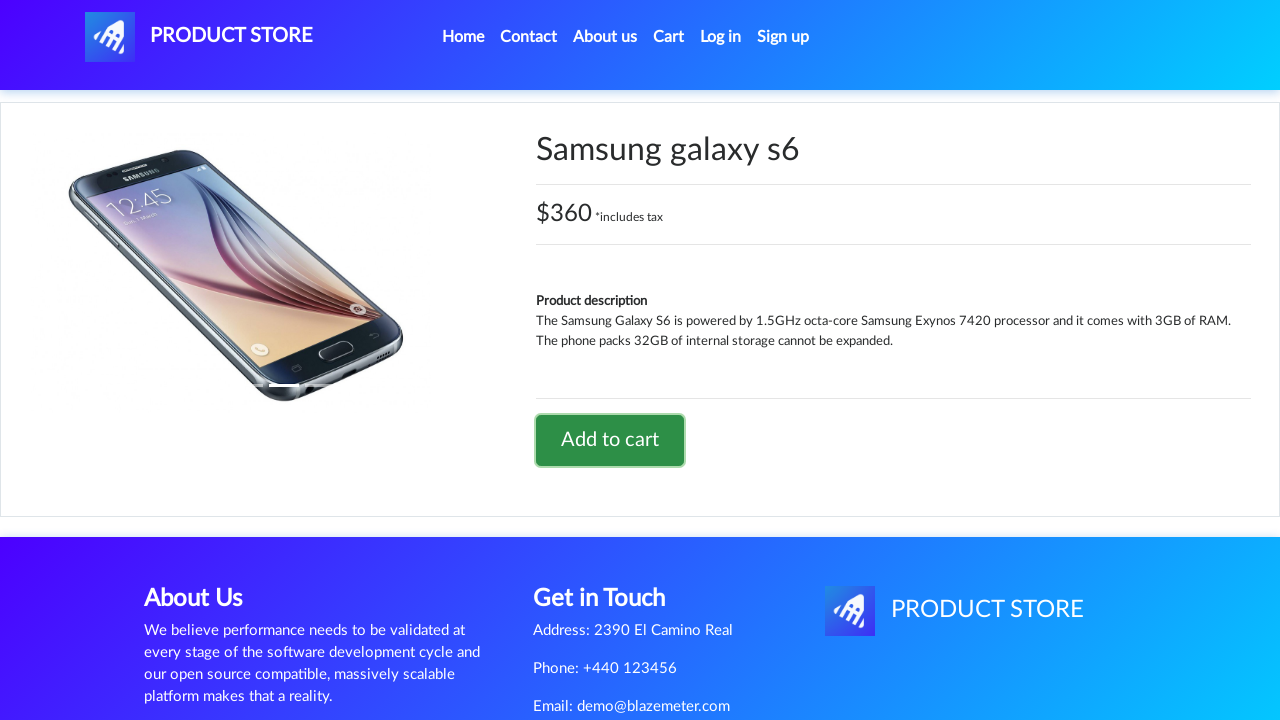

Clicked Home button at (463, 37) on a.nav-link:has-text('Home')
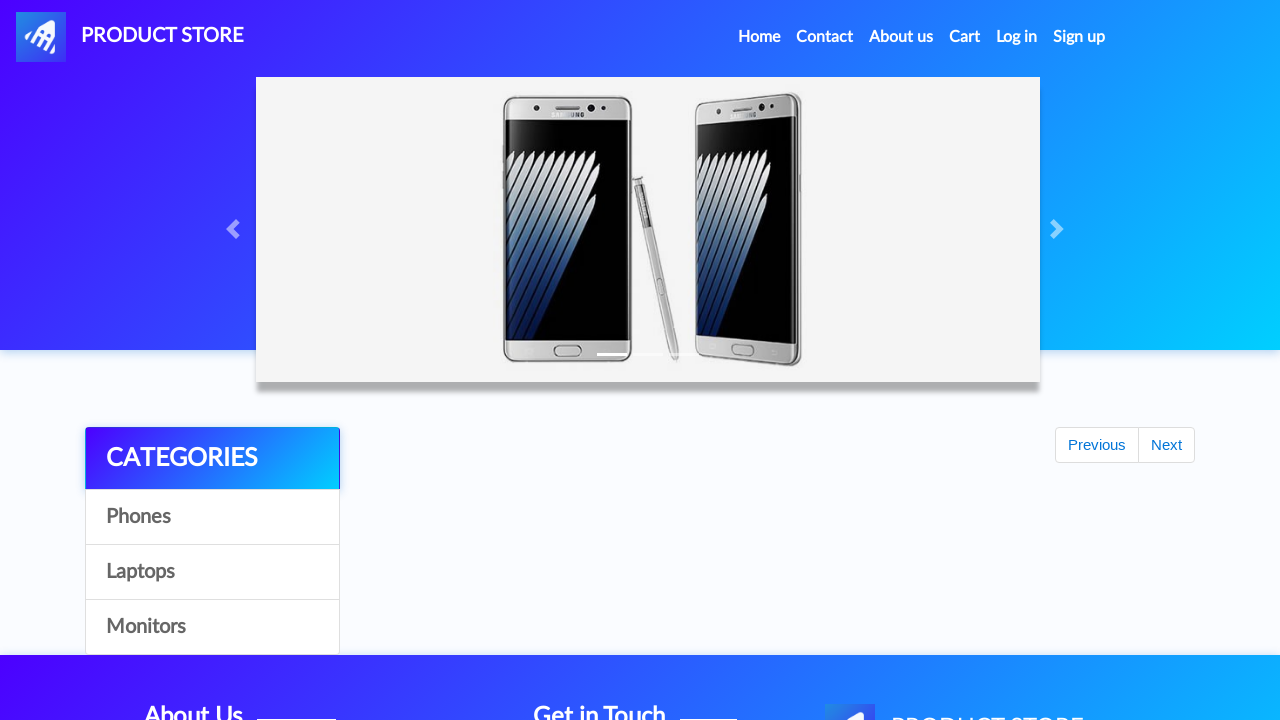

Waited 2 seconds after returning to home
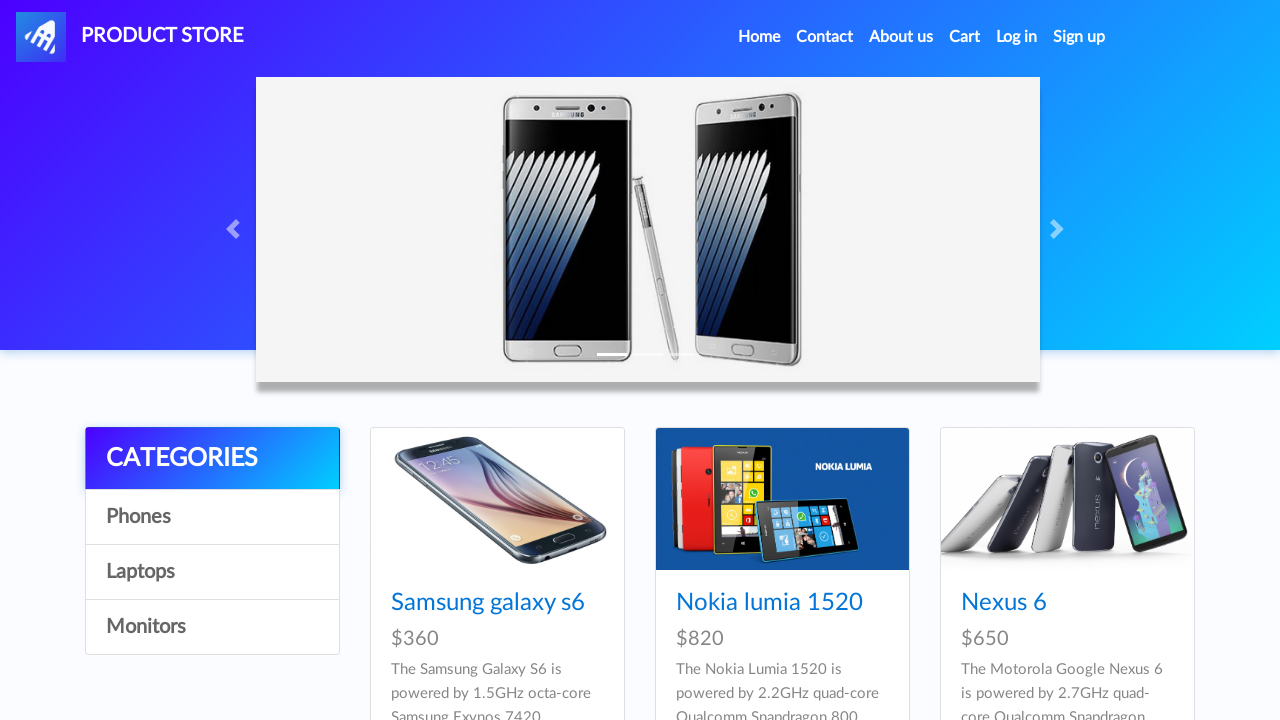

Clicked on Nokia Lumia 1520 product at (769, 603) on text=Nokia lumia 1520
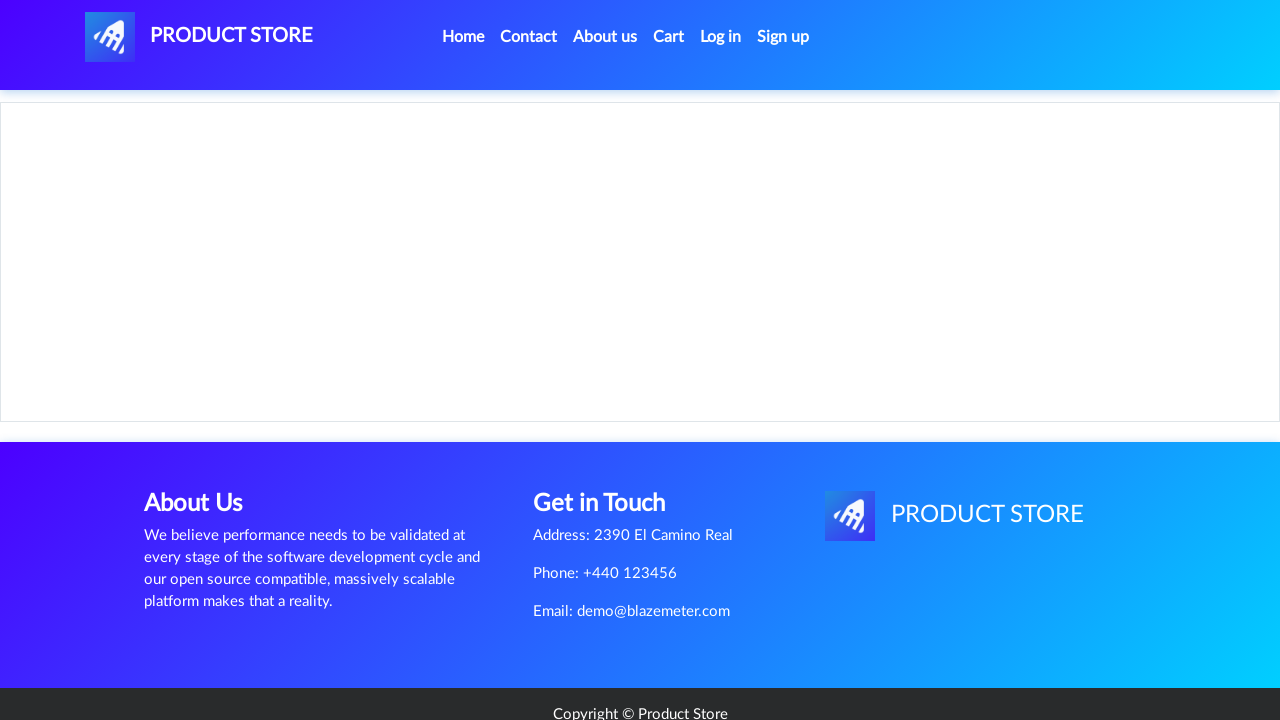

Clicked add to cart button for Nokia Lumia 1520 at (610, 440) on a.btn.btn-success.btn-lg
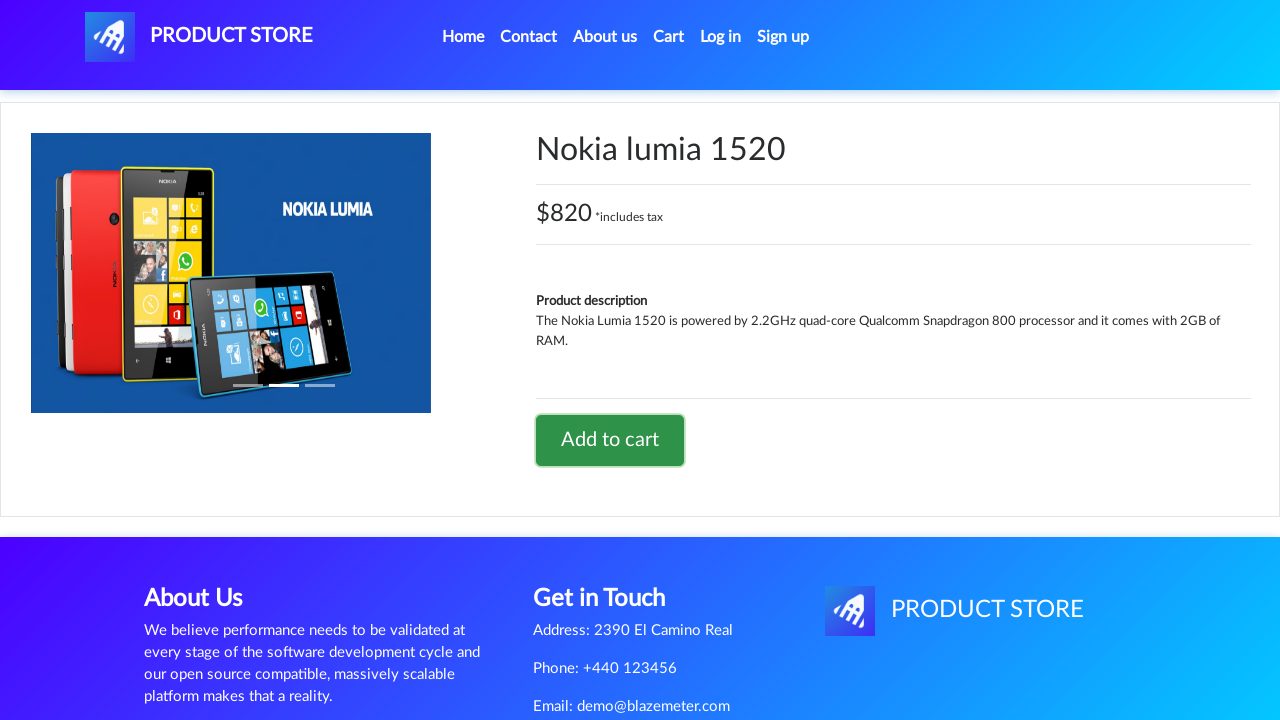

Waited 2 seconds after adding second item to cart
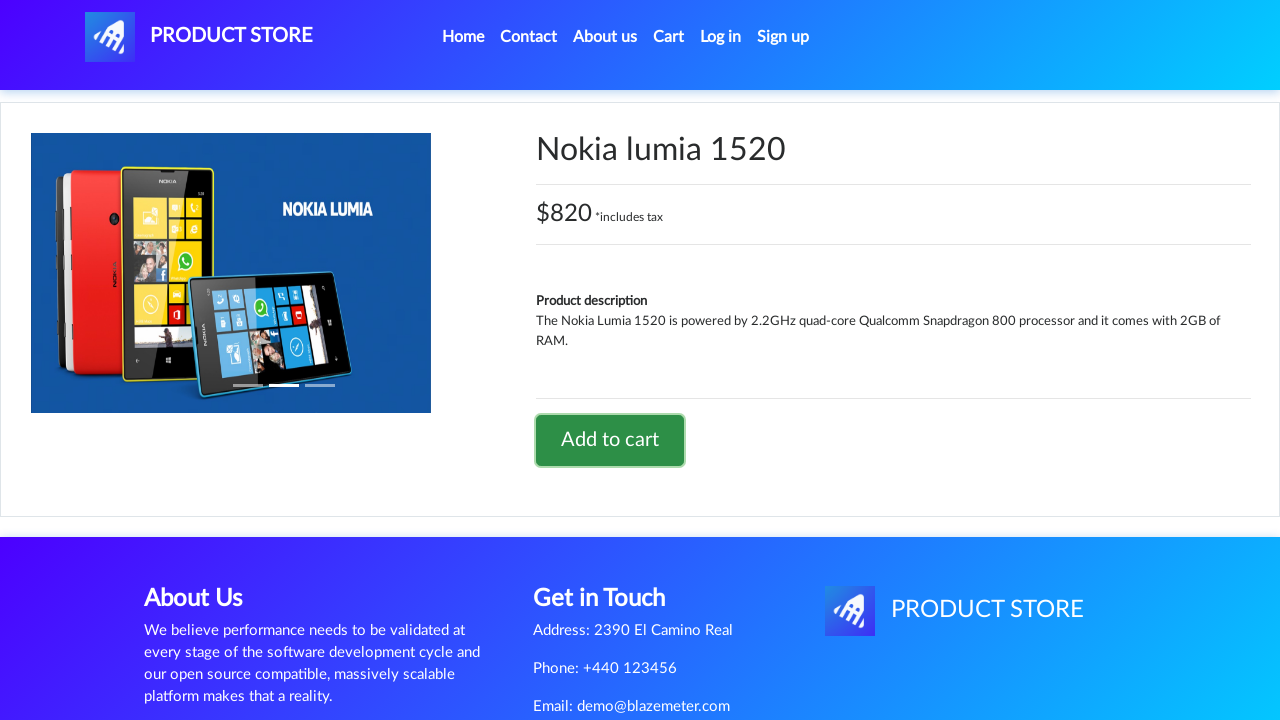

Clicked cart button to view shopping cart at (669, 37) on #cartur
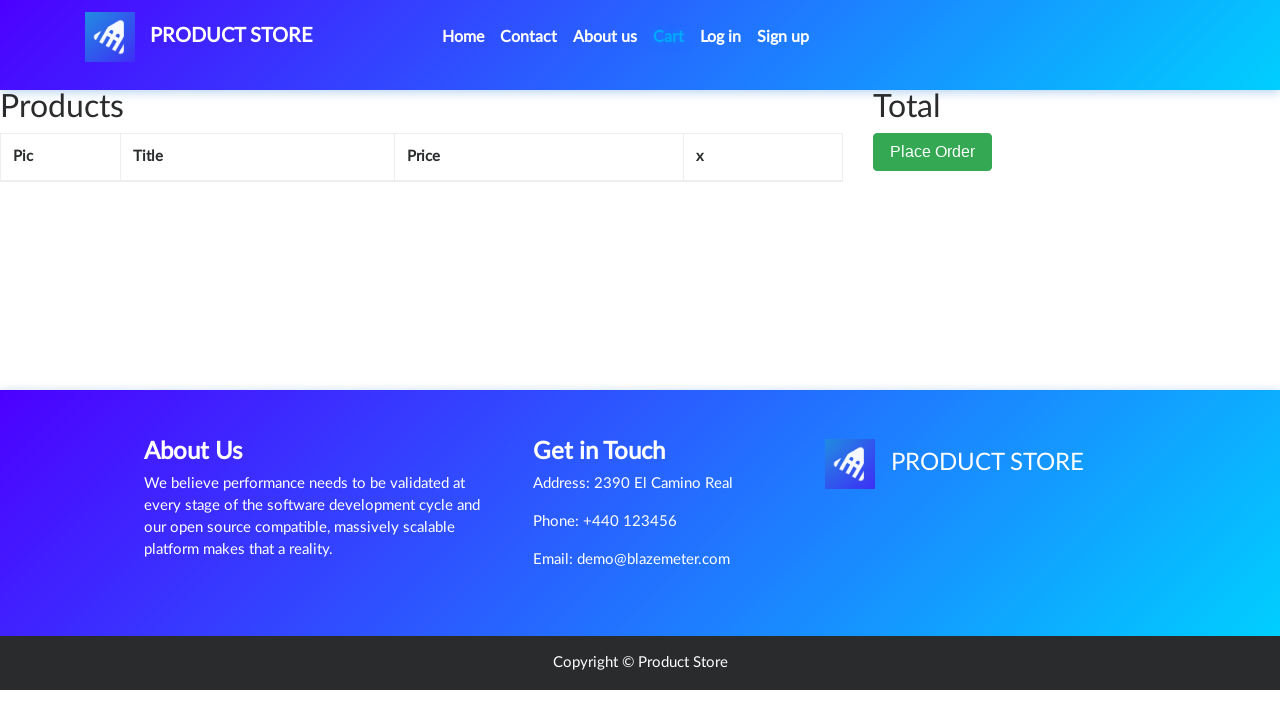

Waited for cart items to load
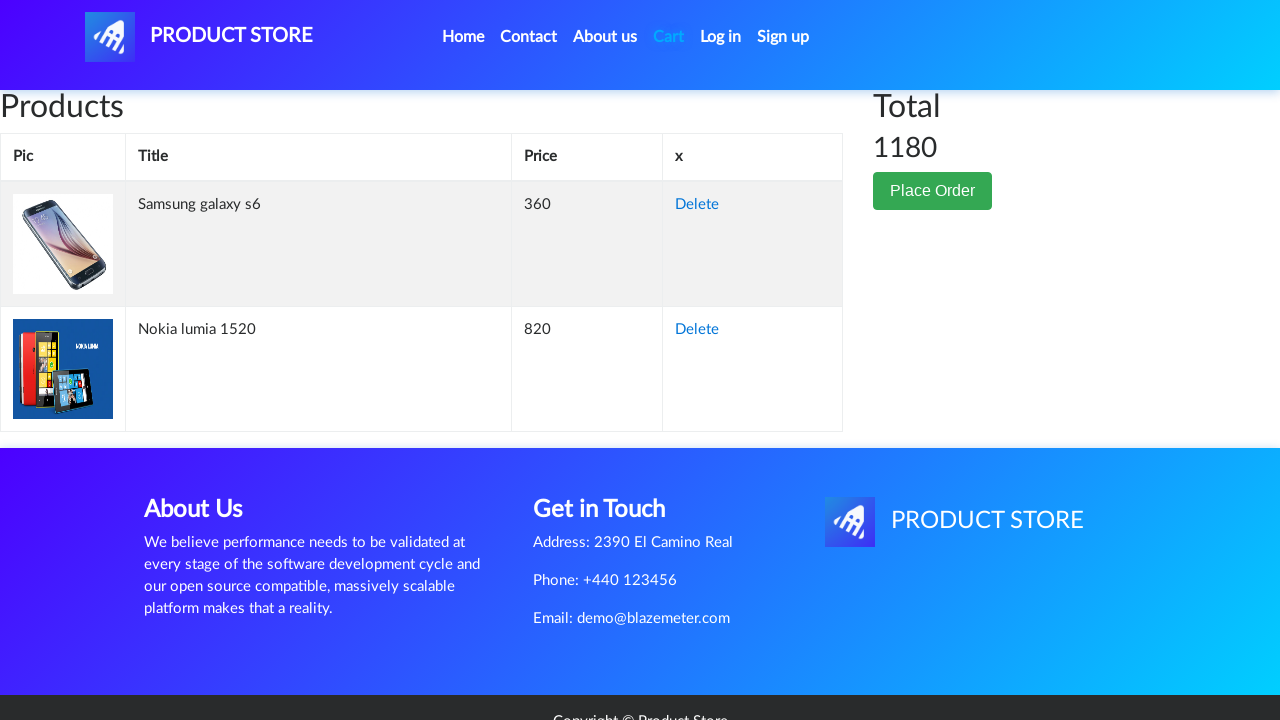

Clicked Delete button for first item (Samsung Galaxy S6) at (697, 205) on tr.success:nth-child(1) a:has-text('Delete')
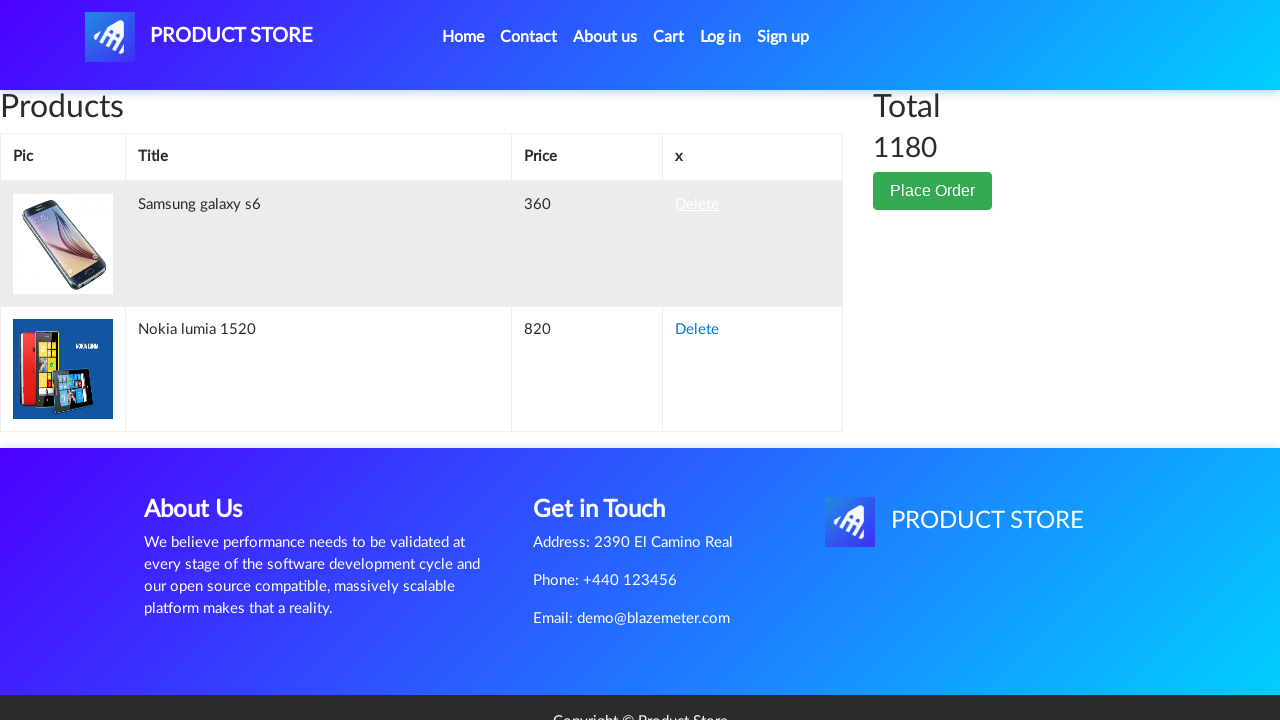

Waited 2 seconds after deleting first item
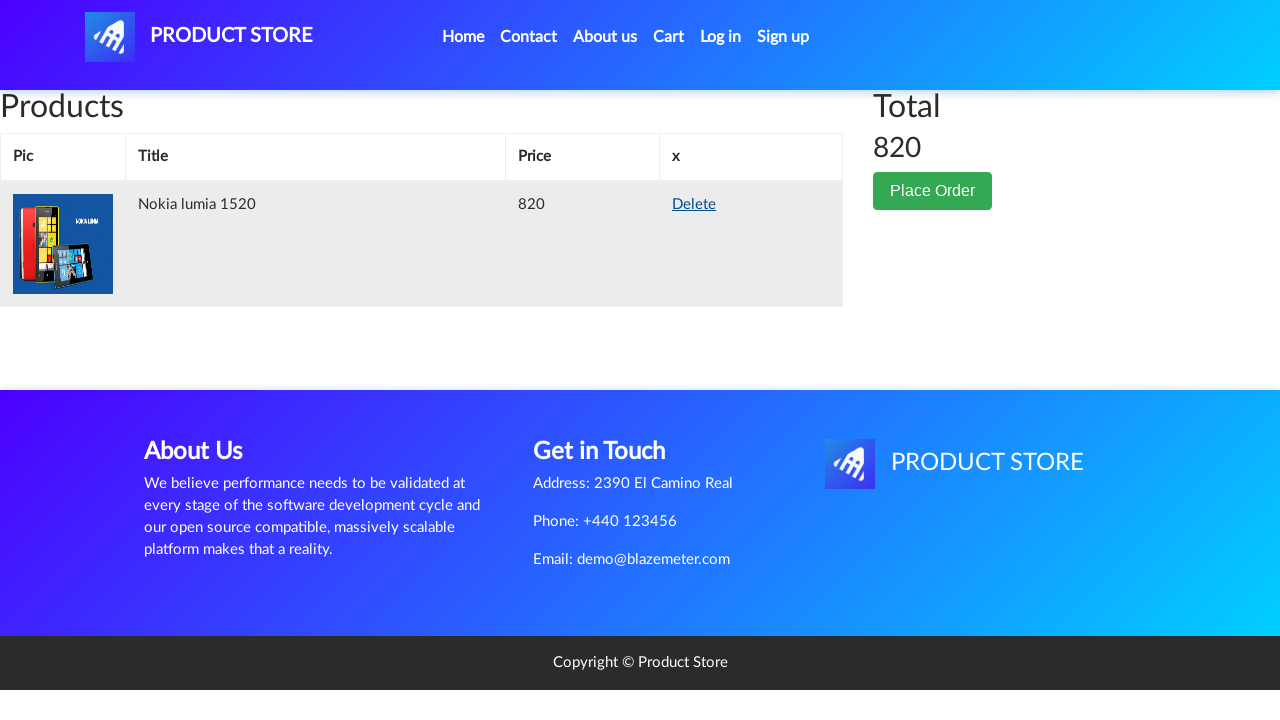

Clicked Delete button for second item (Nokia Lumia 1520) at (694, 205) on tr.success a:has-text('Delete')
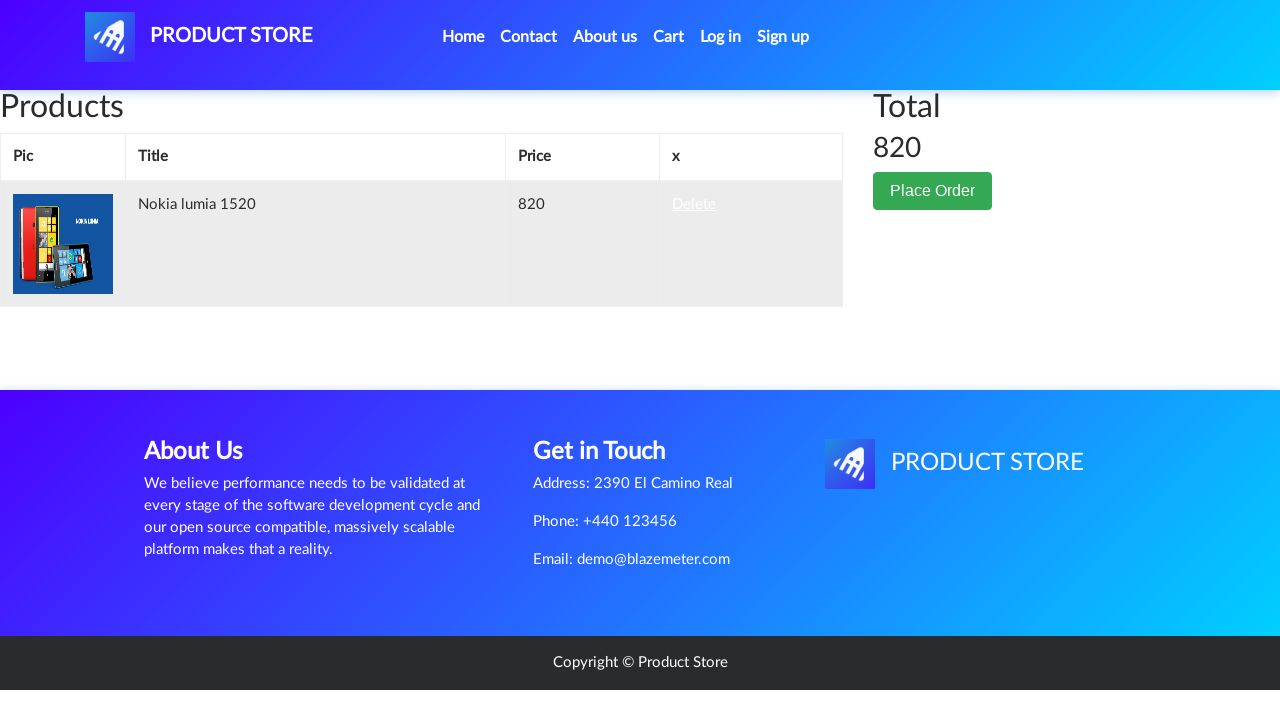

Waited 2 seconds after deleting second item - cart should now be empty
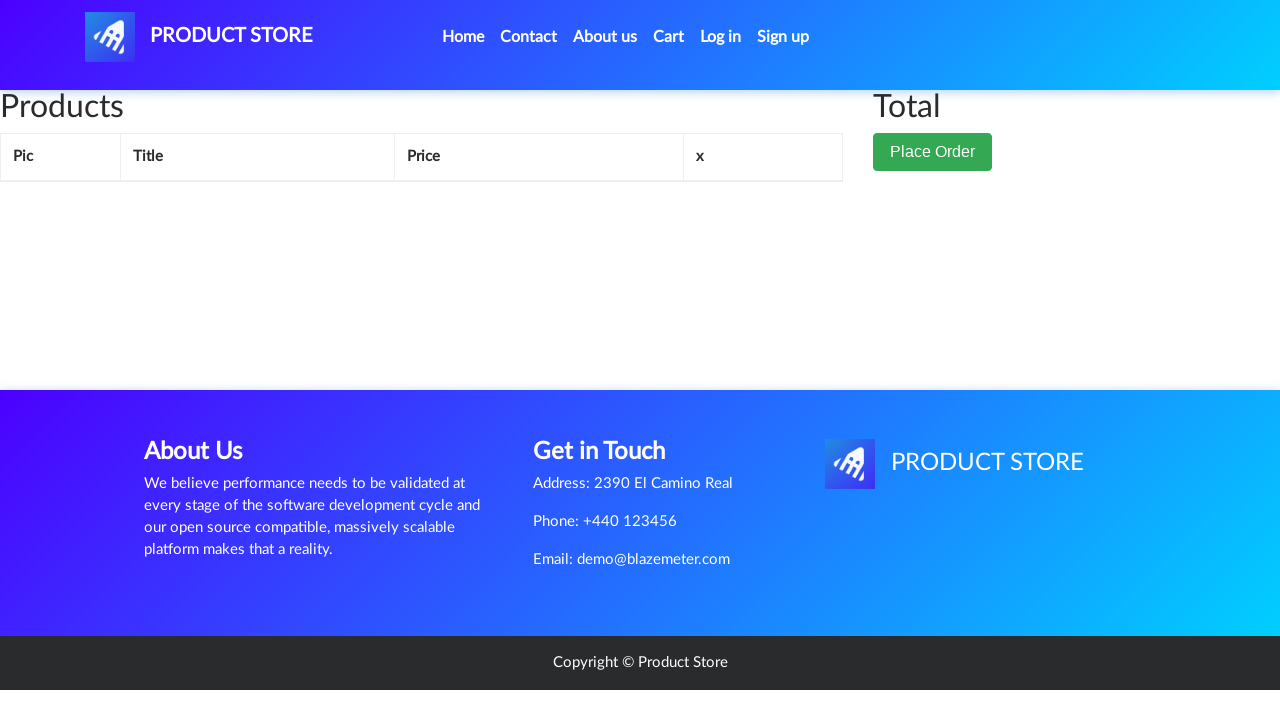

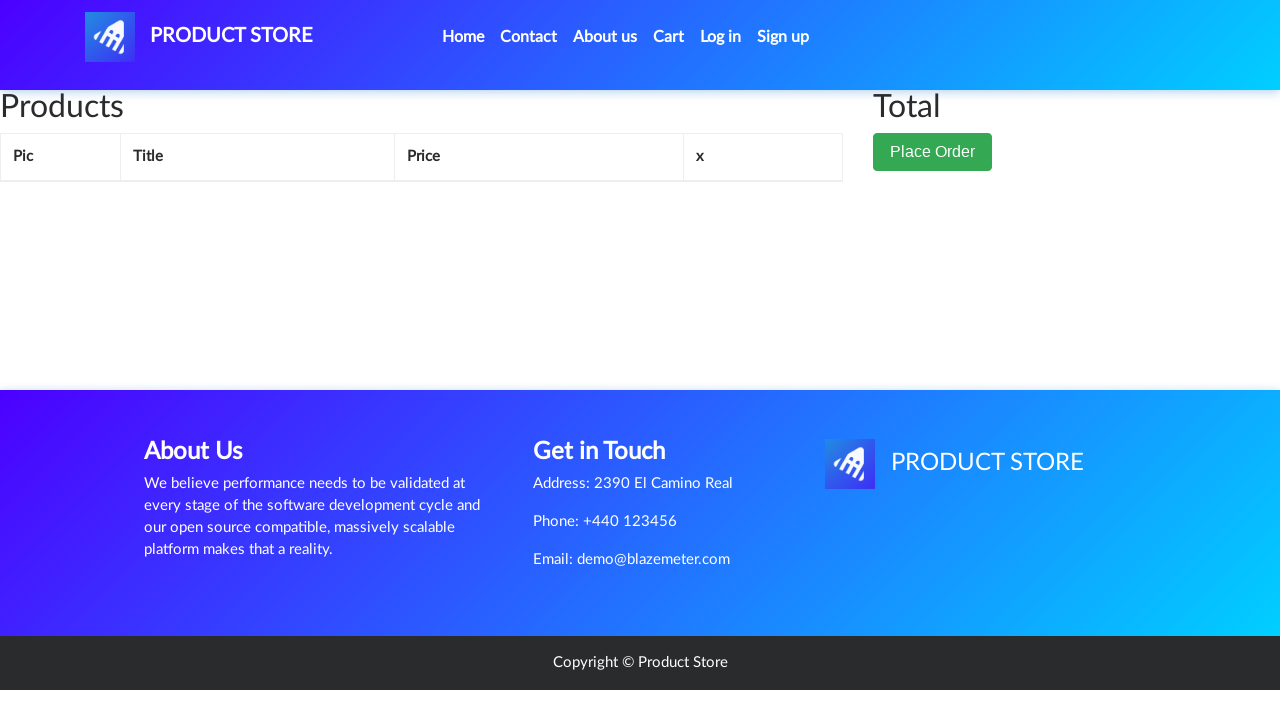